Tests number input field functionality by entering a value, clearing it, and entering a new value to verify input field behavior.

Starting URL: http://the-internet.herokuapp.com/inputs

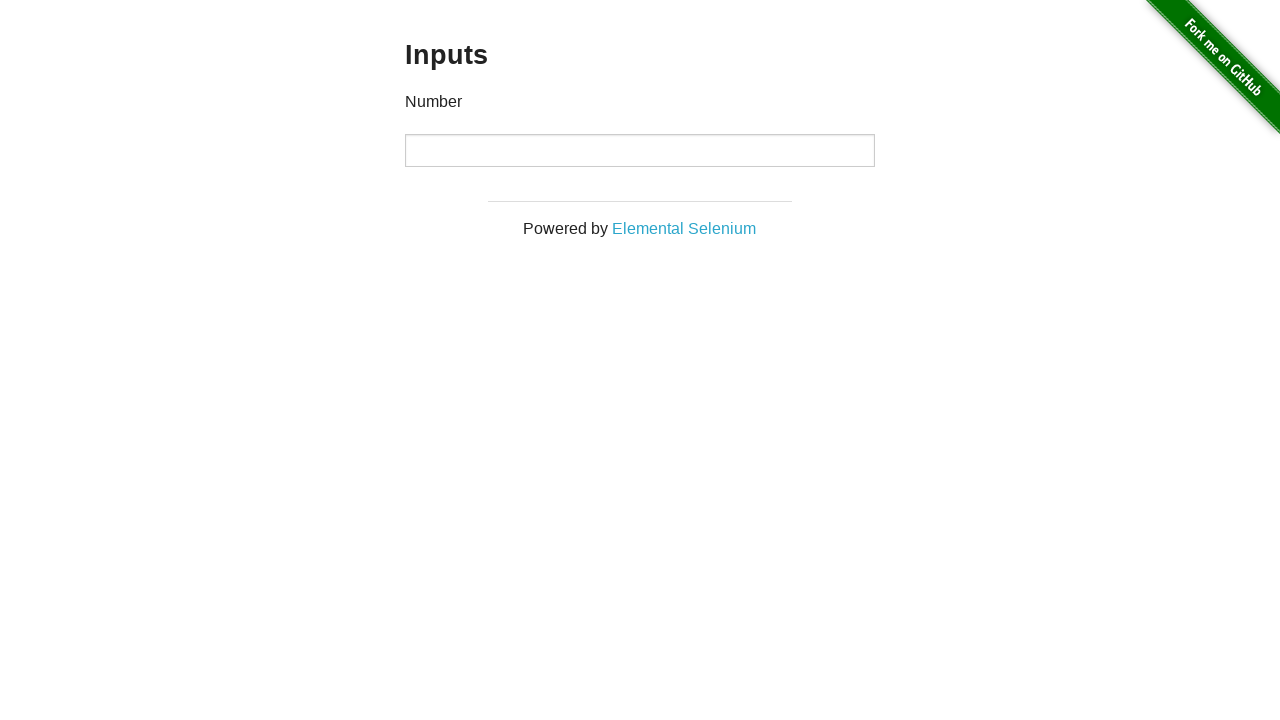

Filled number input field with value '1000' on input[type="number"]
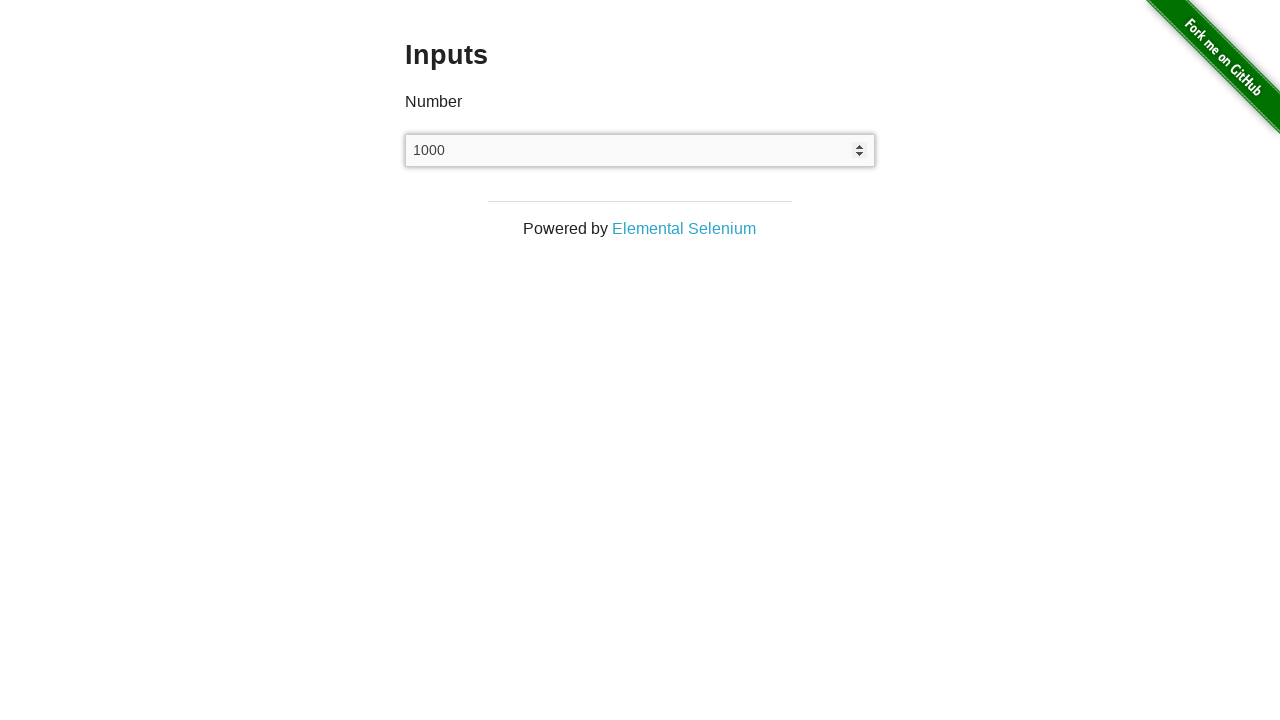

Cleared the number input field on input[type="number"]
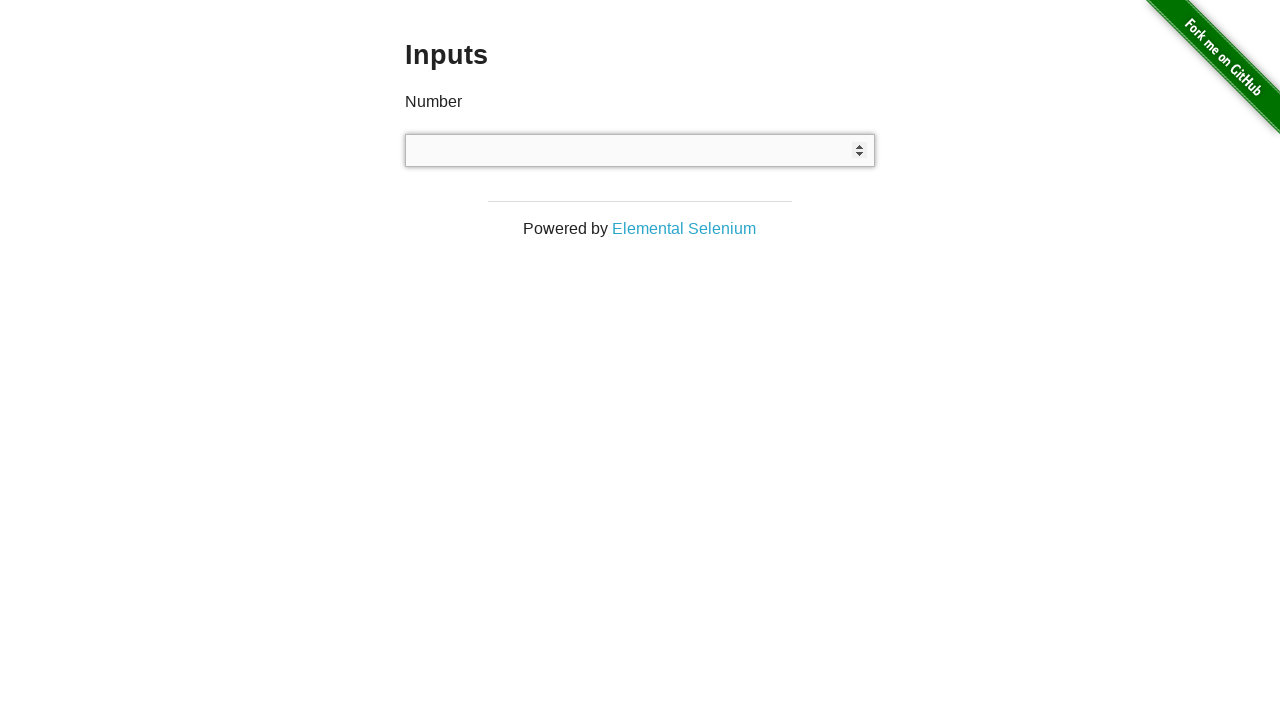

Filled number input field with new value '999' on input[type="number"]
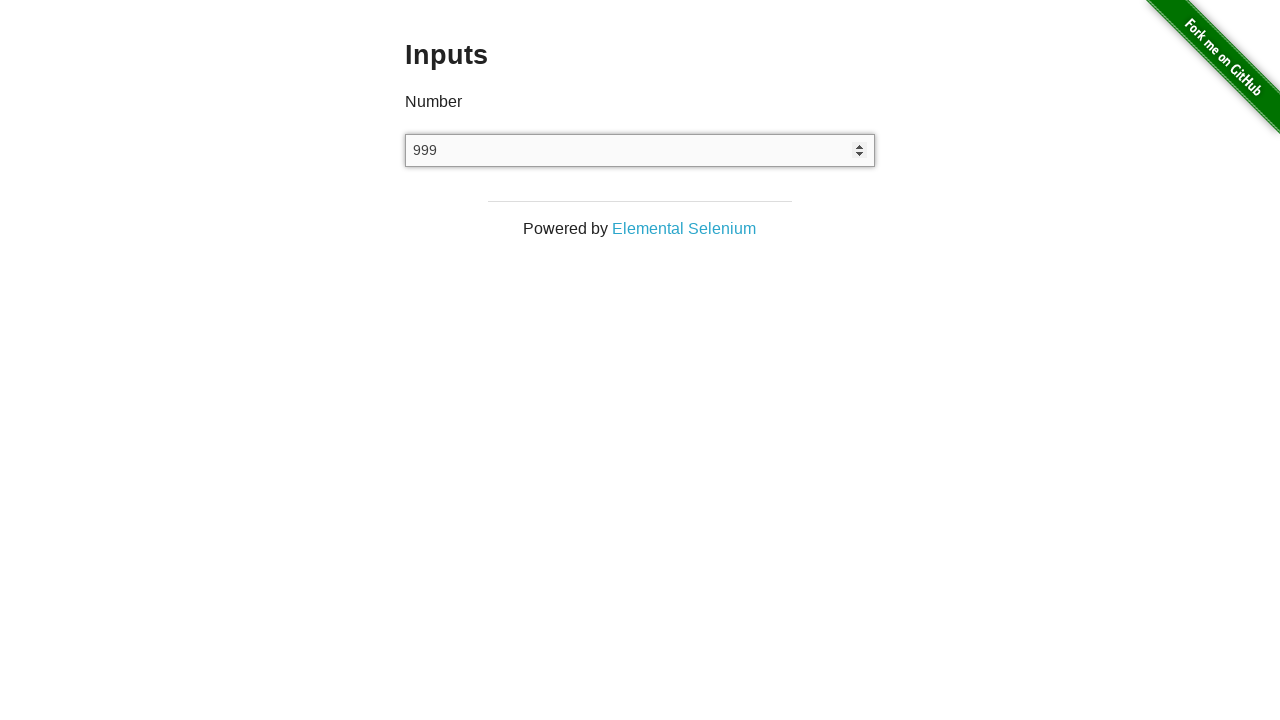

Waited 2 seconds to observe the result
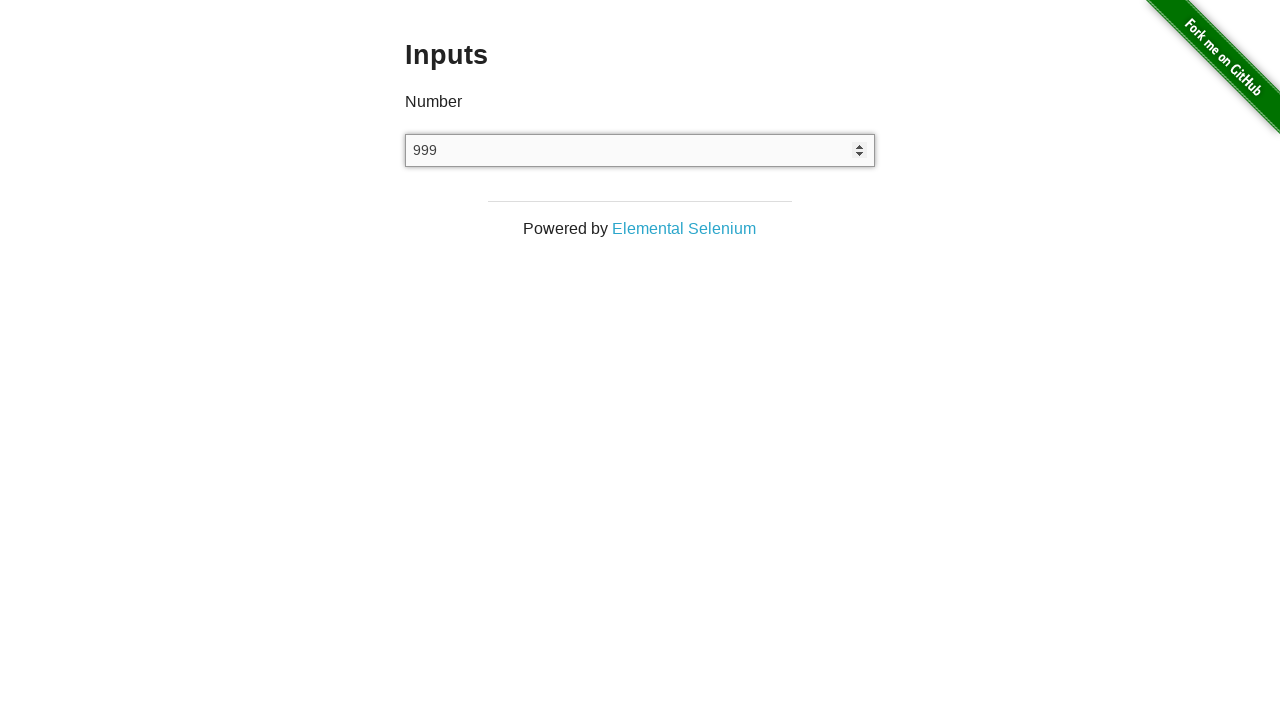

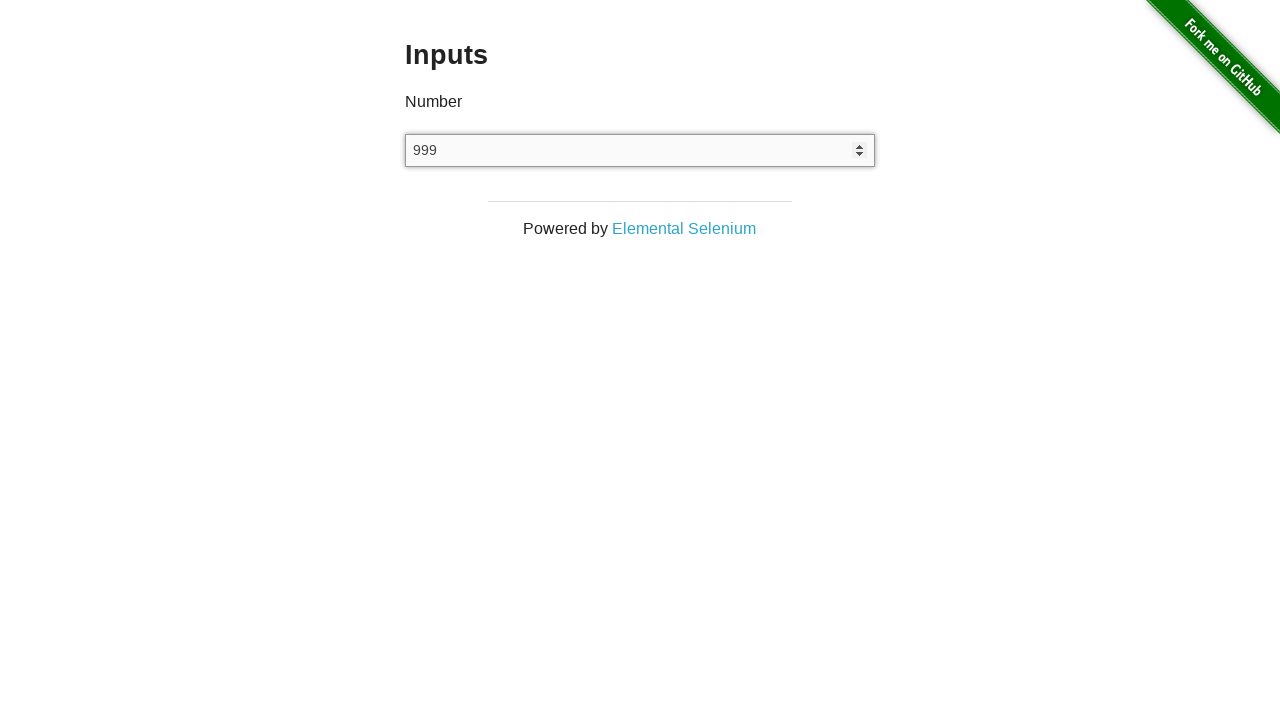